Tests drag and drop functionality on jQueryUI demo page by dragging an element into a droppable area, then navigates to the Dialog demo page.

Starting URL: https://jqueryui.com/droppable/

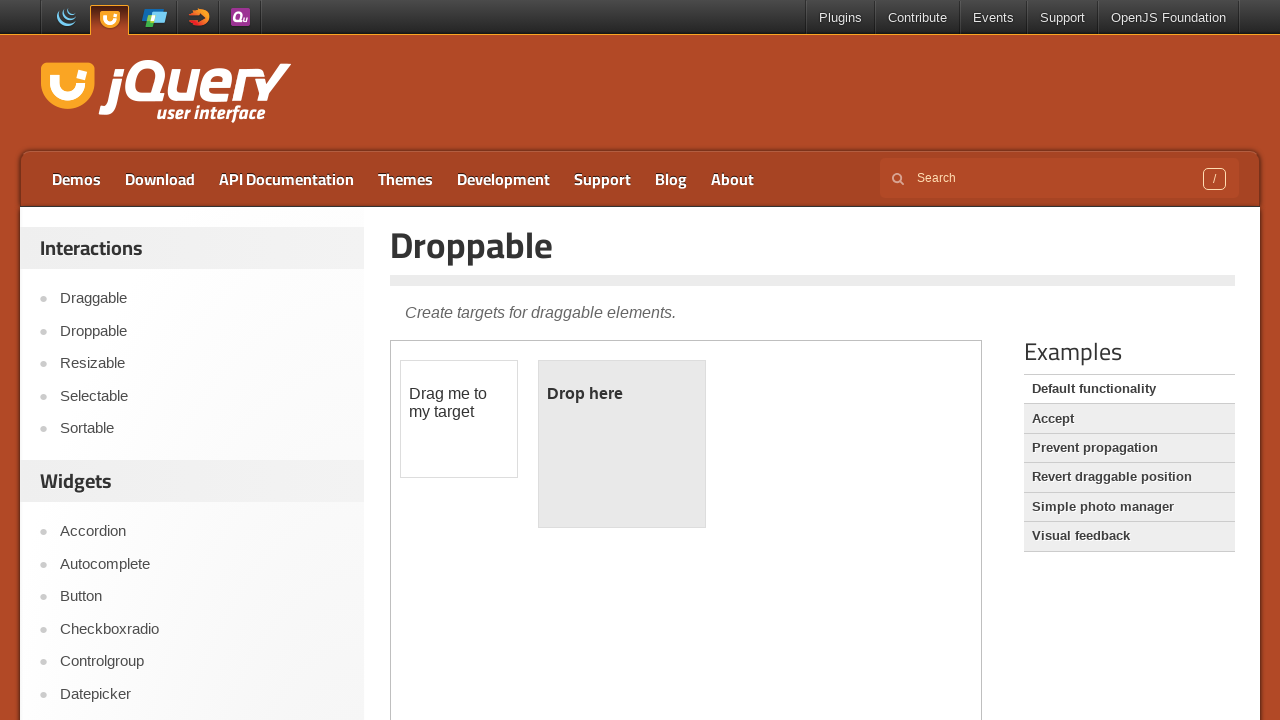

Located the iframe containing the drag and drop demo
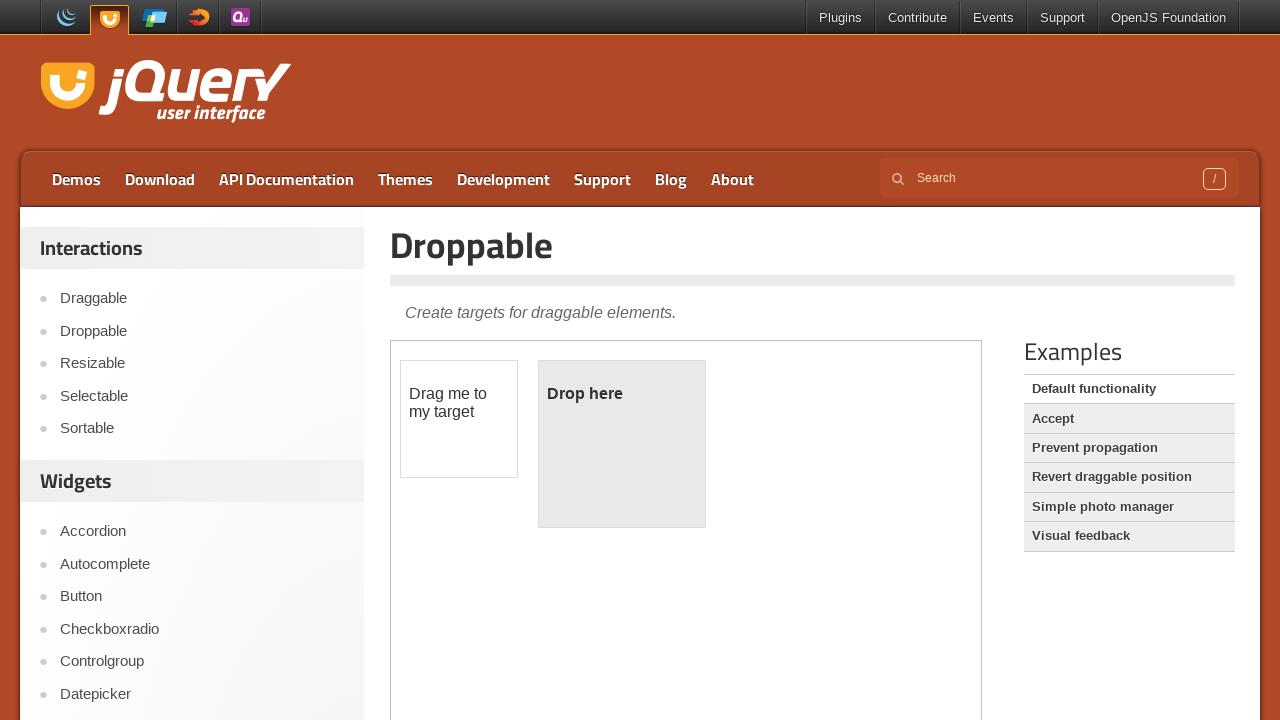

Located the draggable element
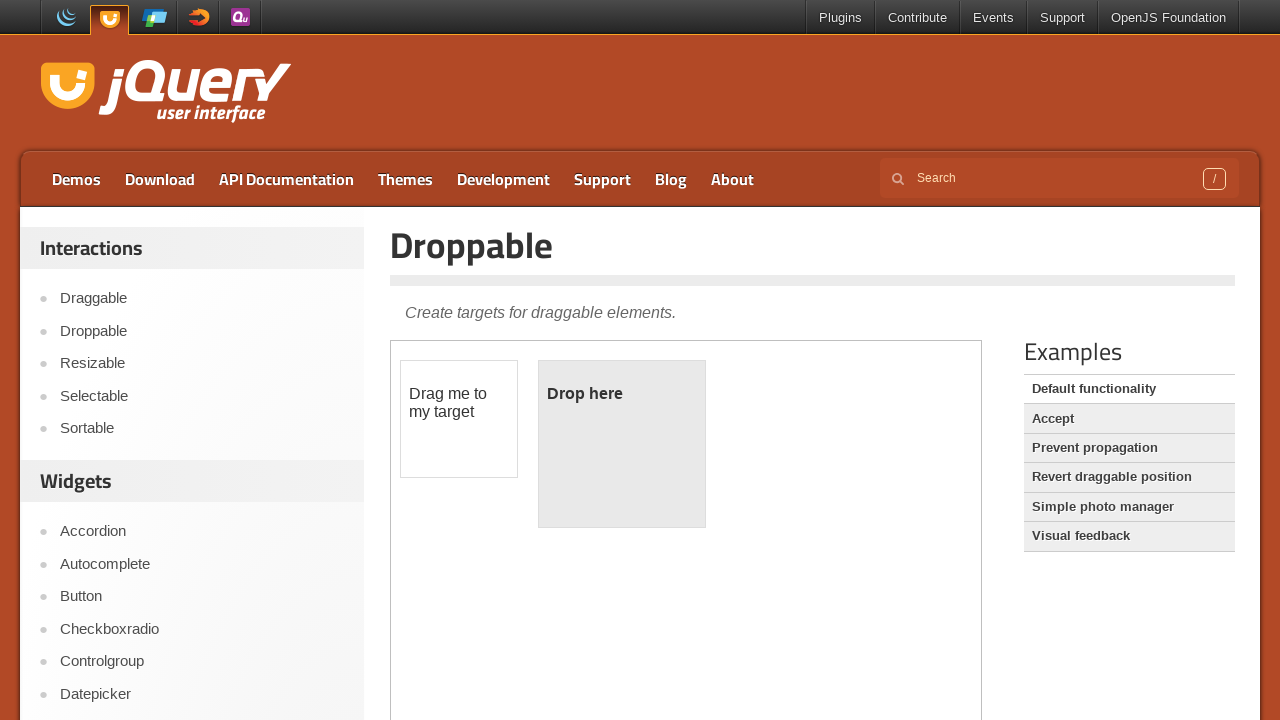

Located the droppable element
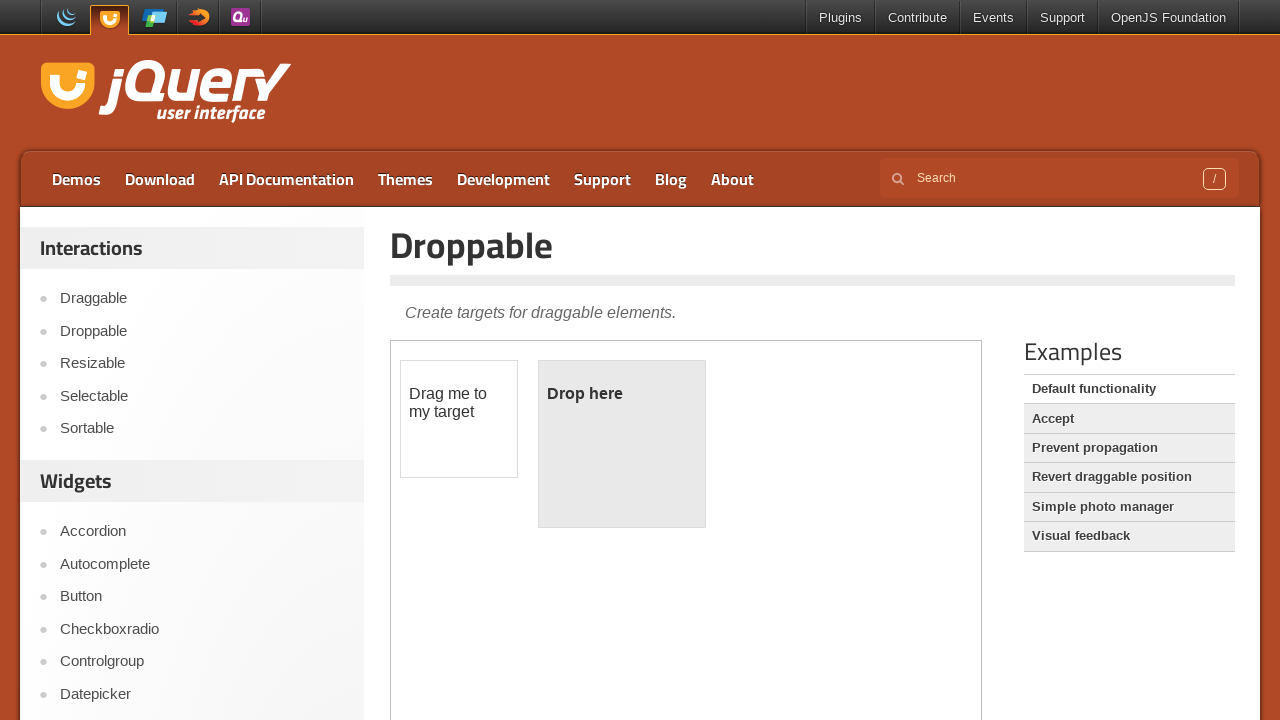

Dragged the element into the droppable area at (622, 444)
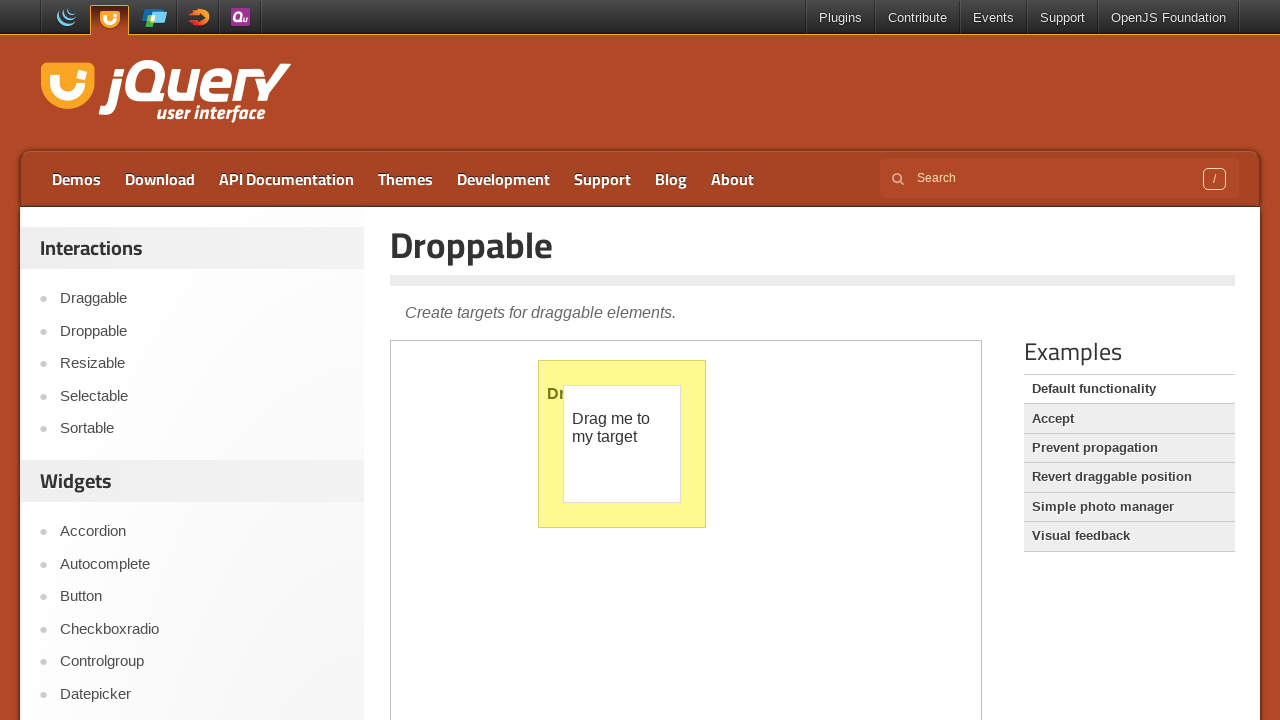

Waited for drag and drop action to complete
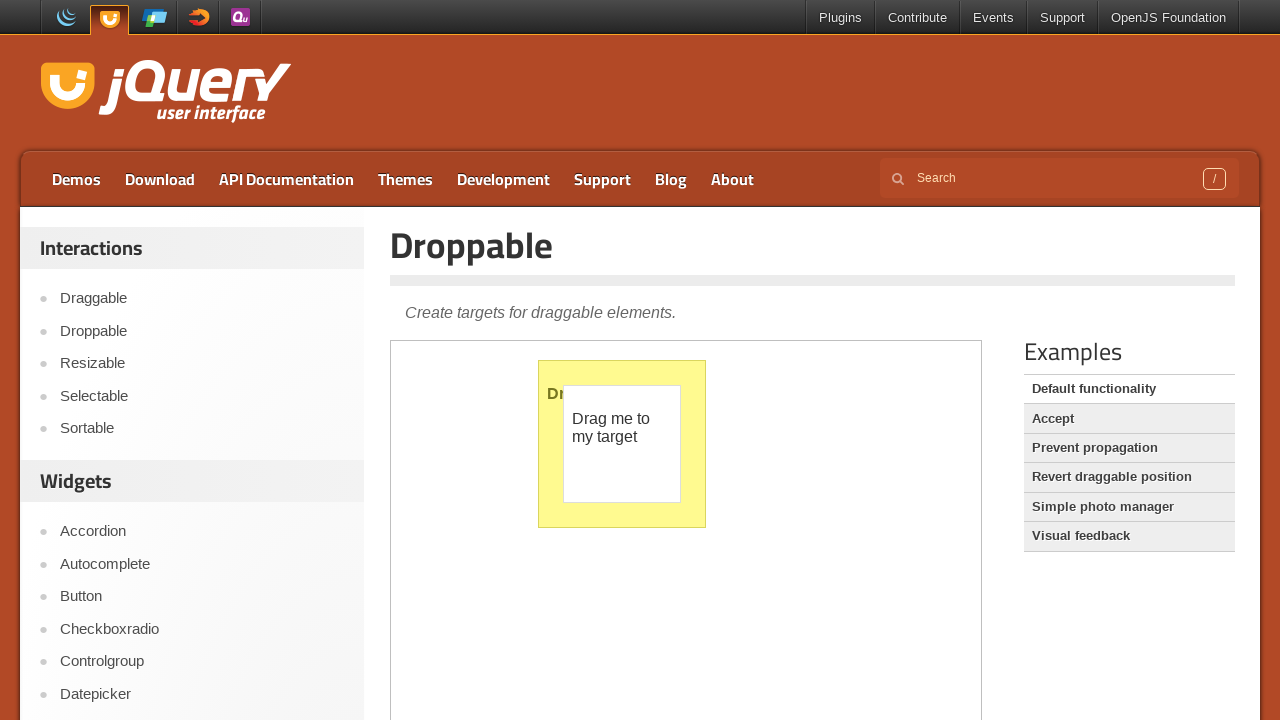

Clicked on the Dialog link in navigation at (202, 709) on a:has-text('Dialog')
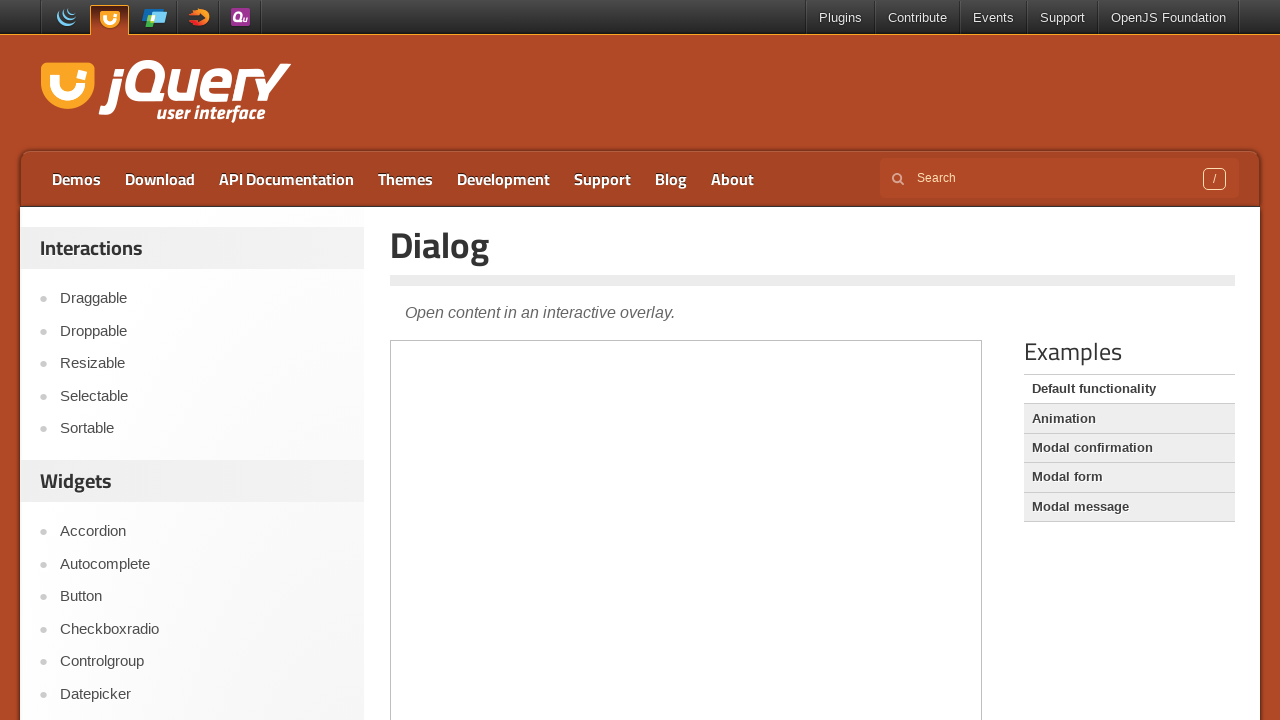

Dialog demo page loaded successfully
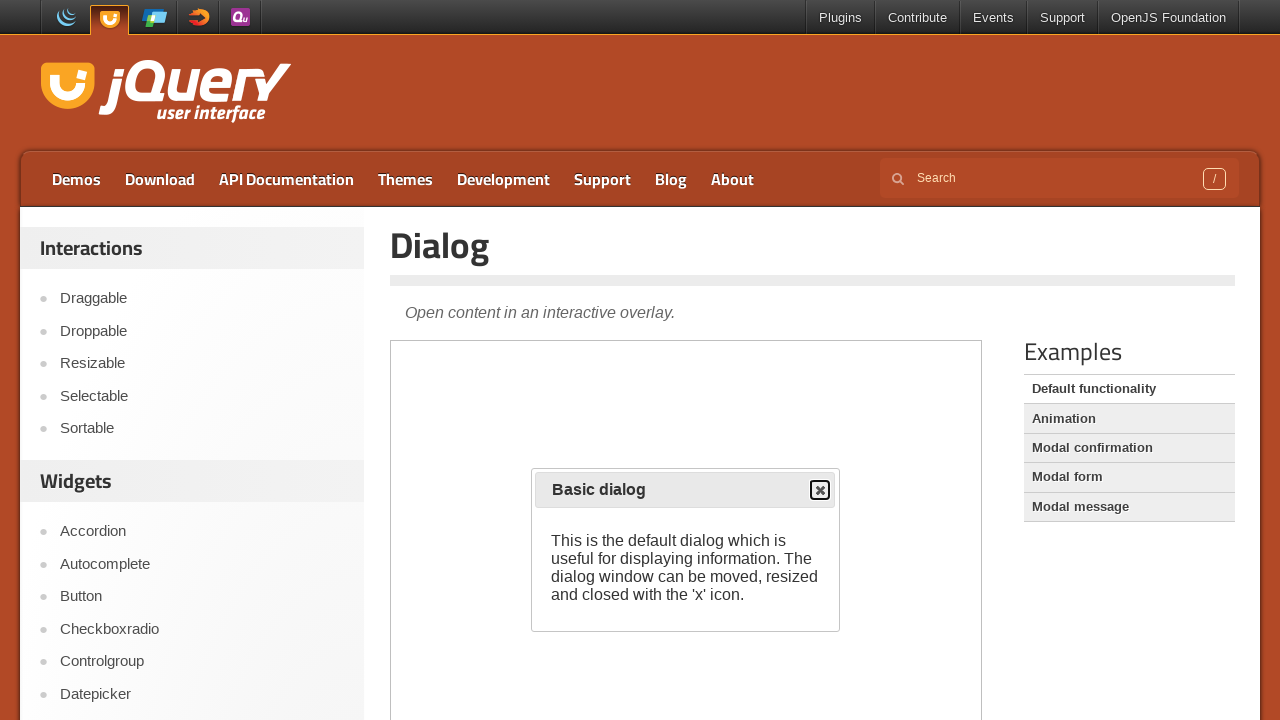

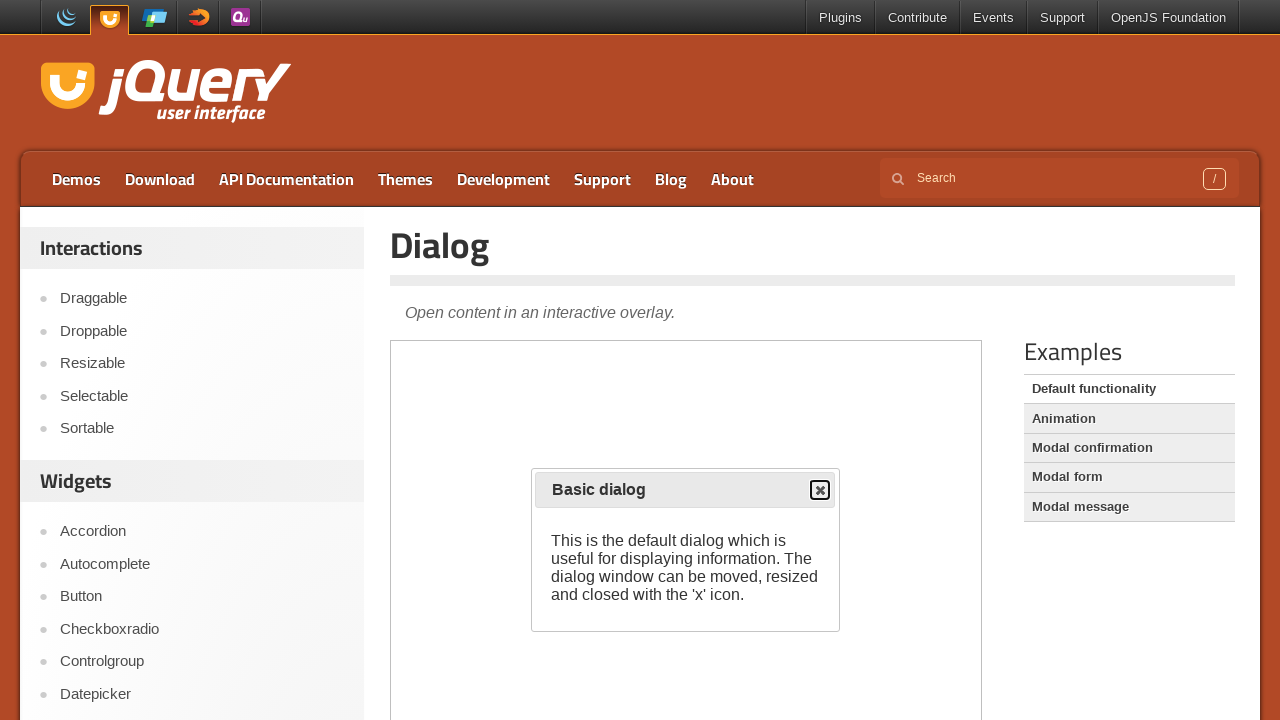